Tests window handling functionality by opening a new browser tab, then navigates to Poetry Foundation to verify poem links are displayed

Starting URL: http://demo.automationtesting.in/Windows.html

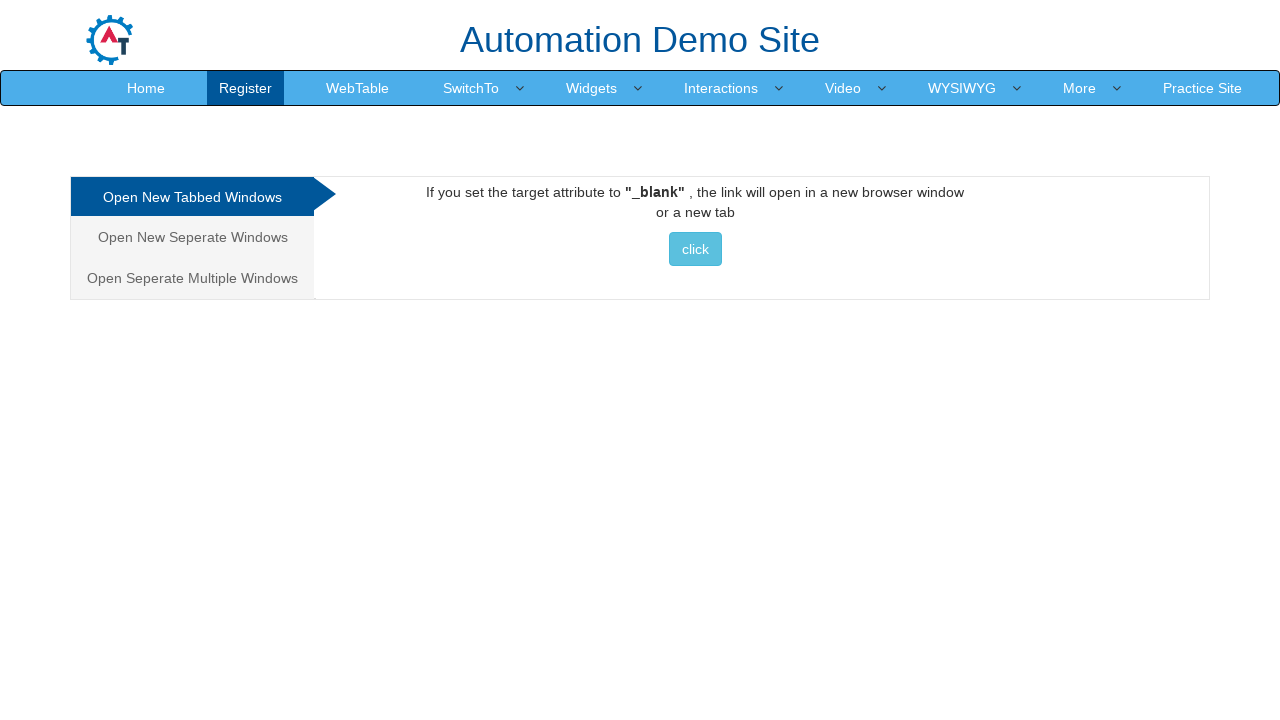

Clicked button to open new window/tab at (695, 249) on xpath=//*[@id="Tabbed"]/a/button
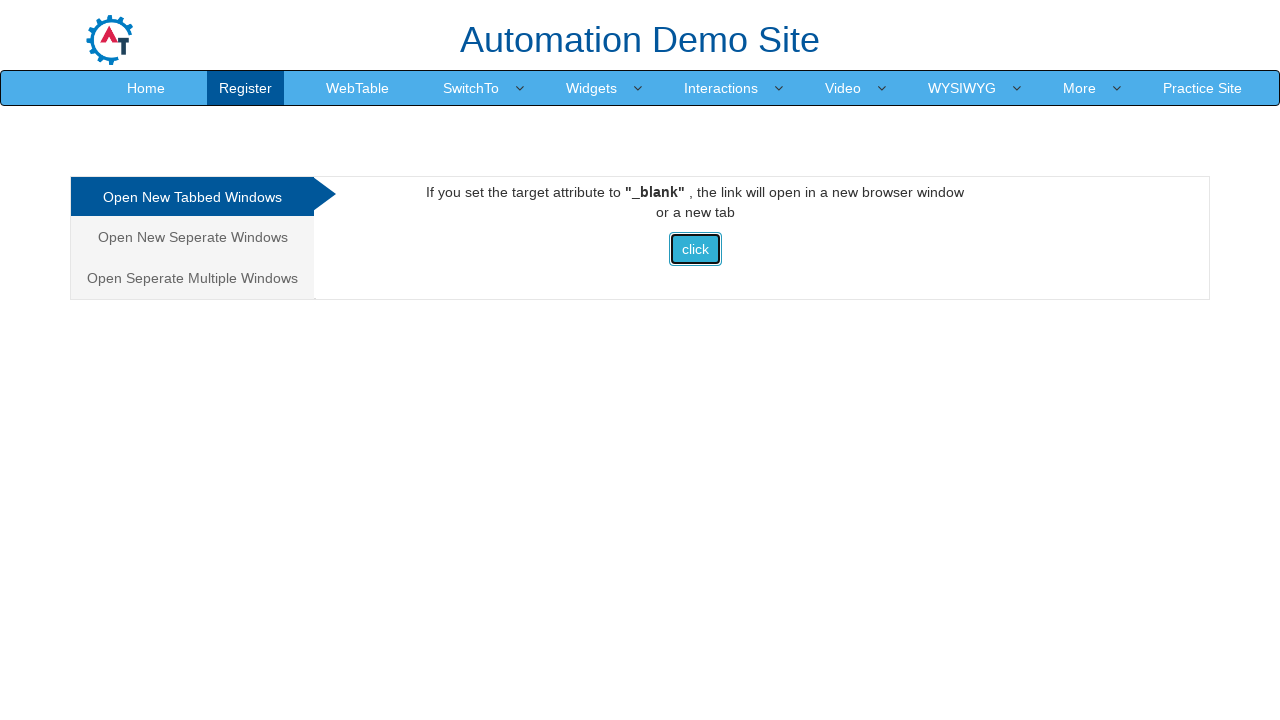

Retrieved all open pages from context
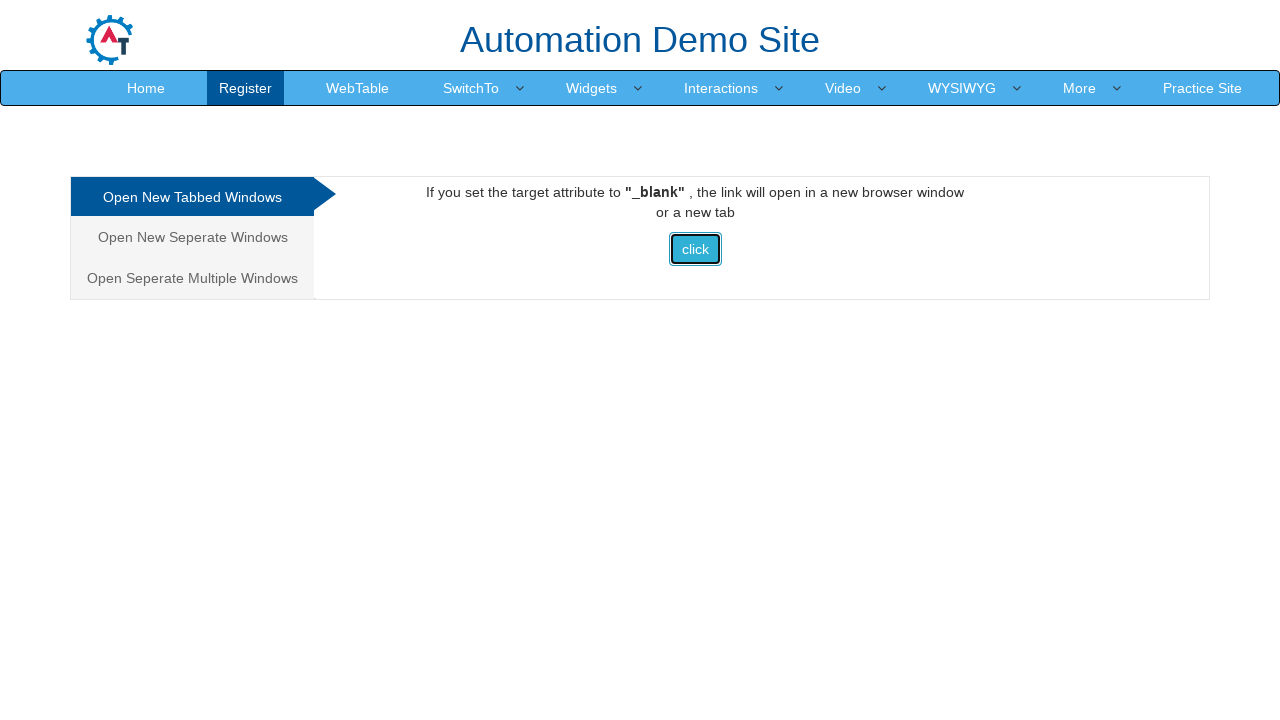

Brought page to front: Frames & windows
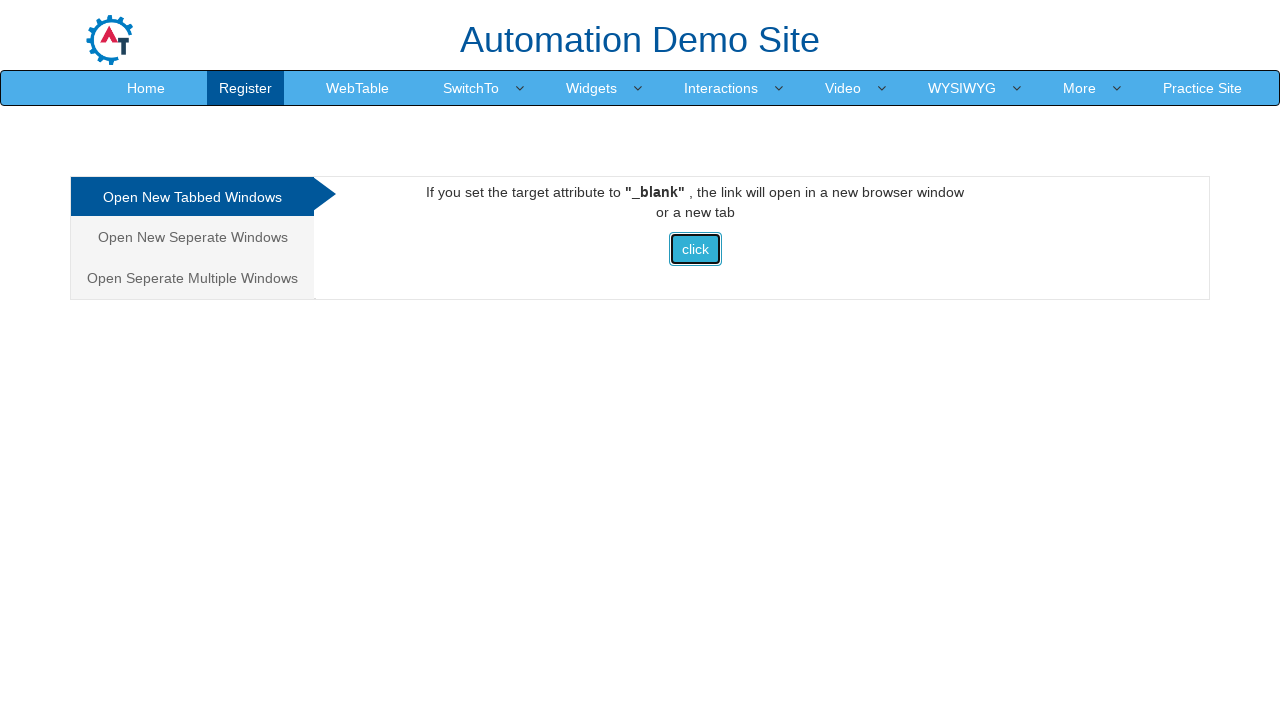

Brought page to front: Selenium
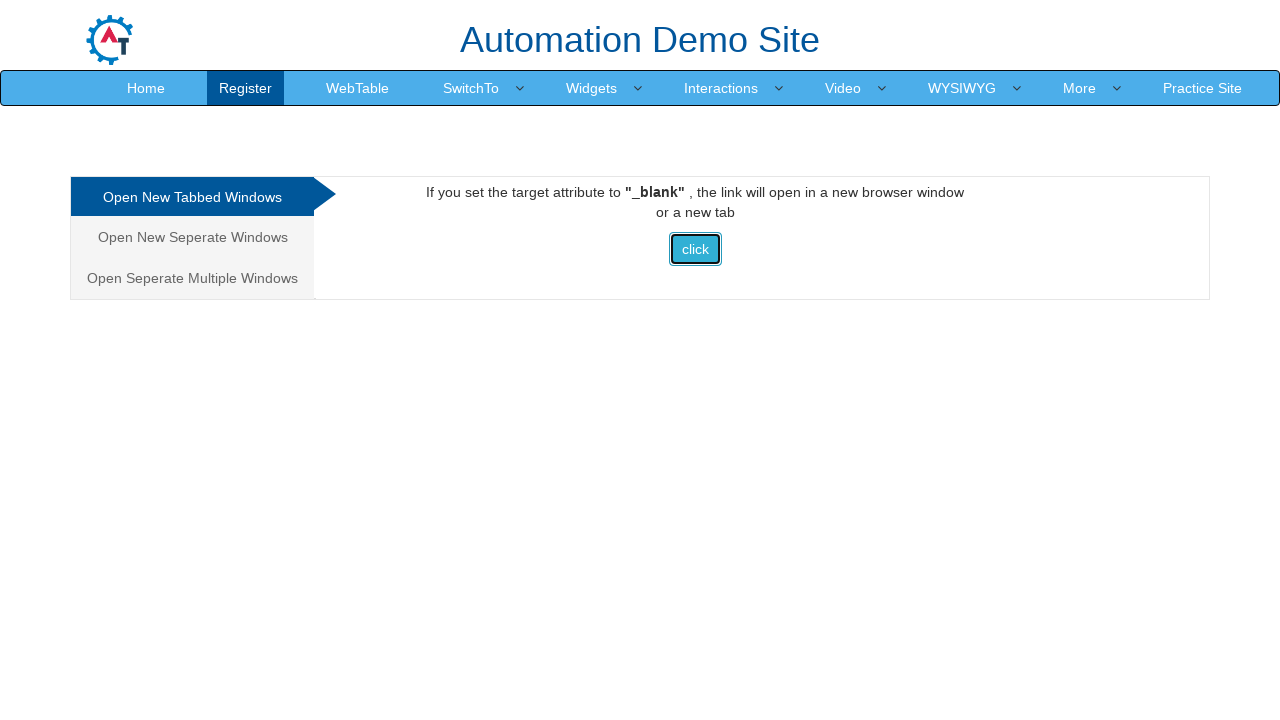

Navigated to Poetry Foundation poems browse page
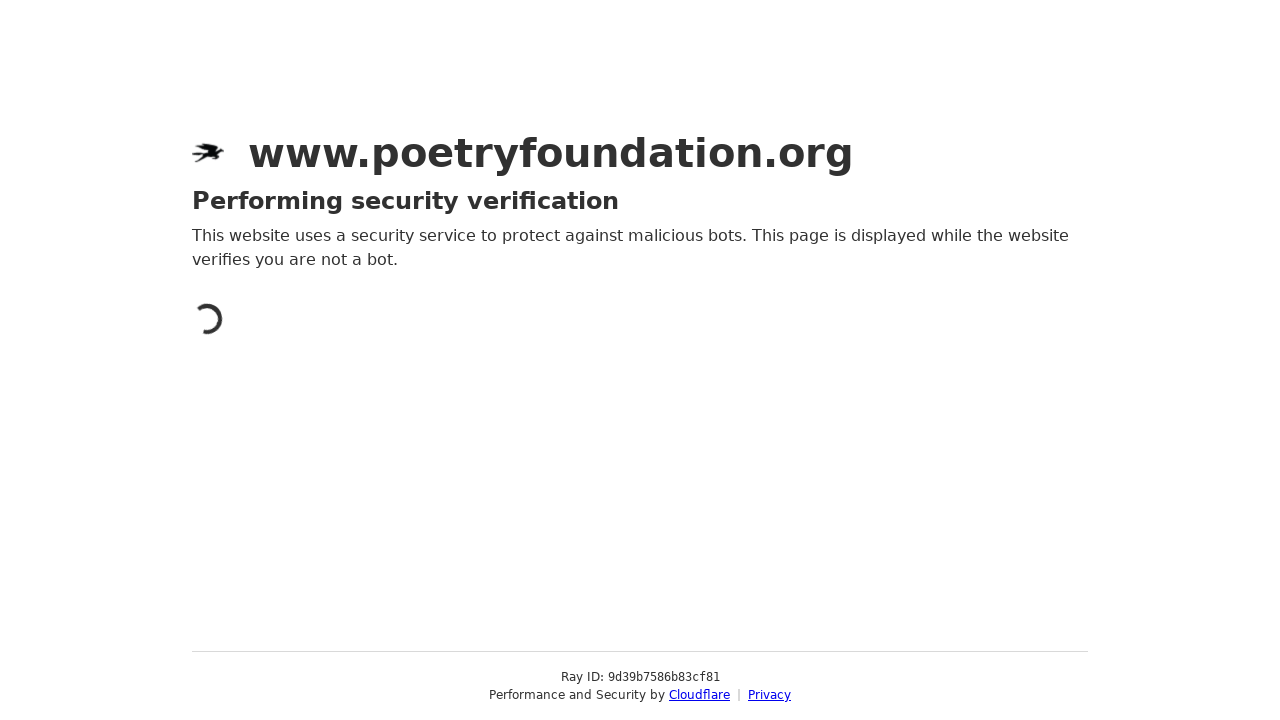

Waited for links to load on Poetry Foundation page
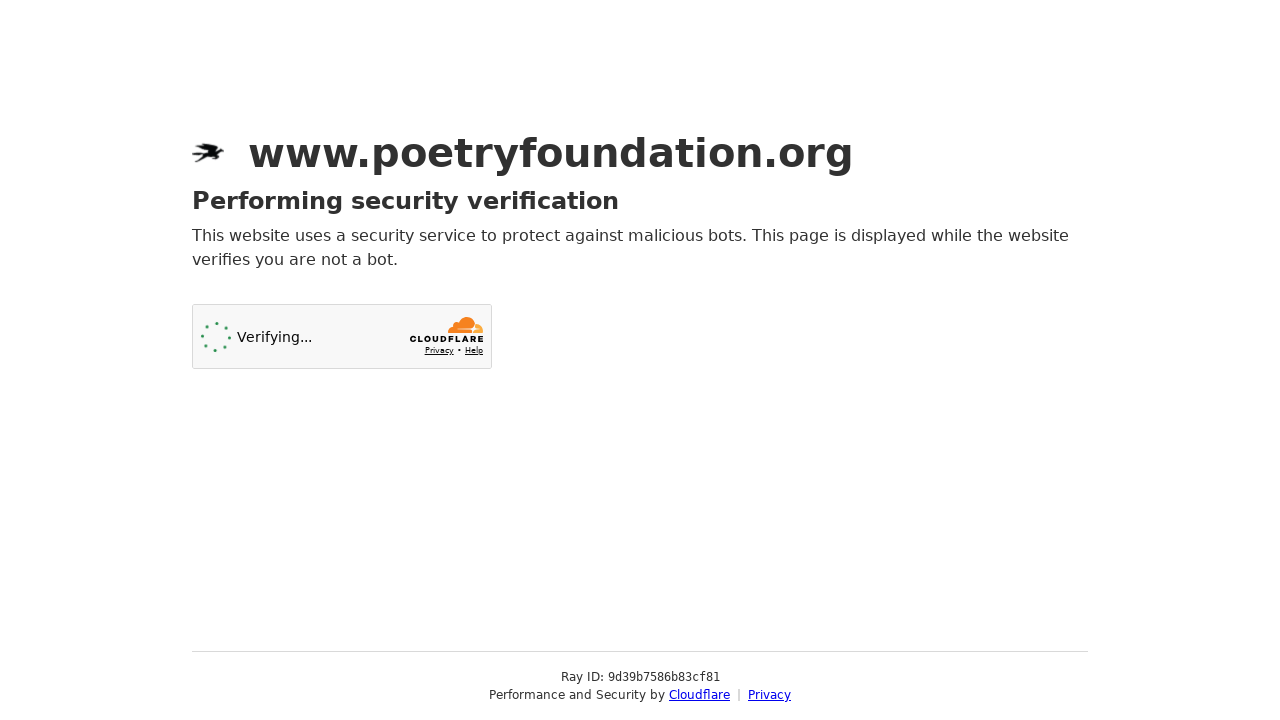

Retrieved all links from the page
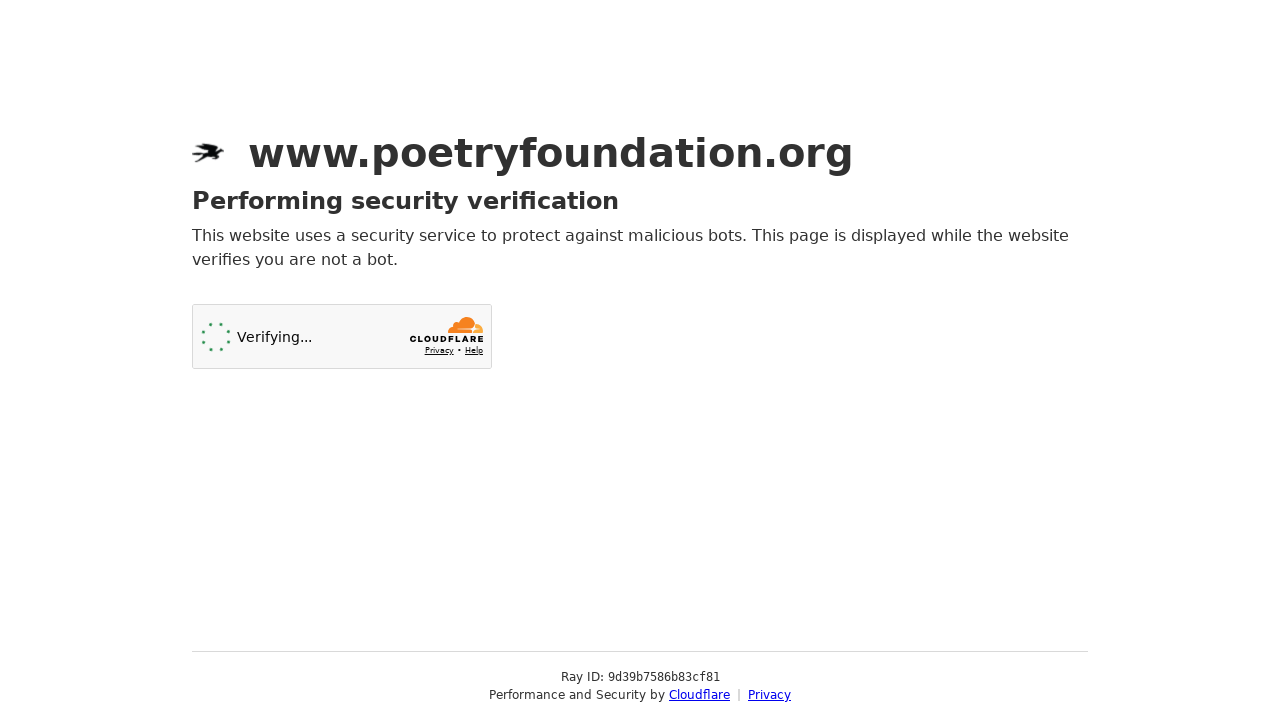

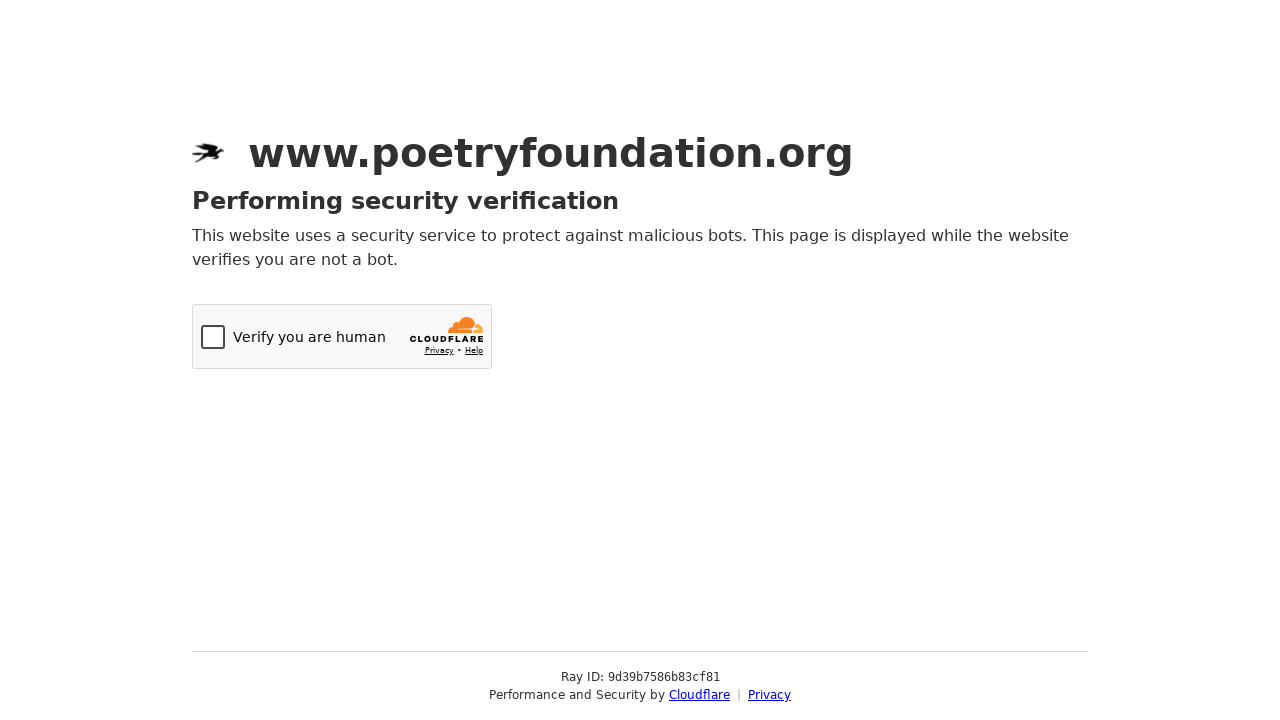